Tests dropdown menu interaction by hovering over menu items, navigating submenus, and performing right-click context menu actions

Starting URL: https://www.toolsqa.com/

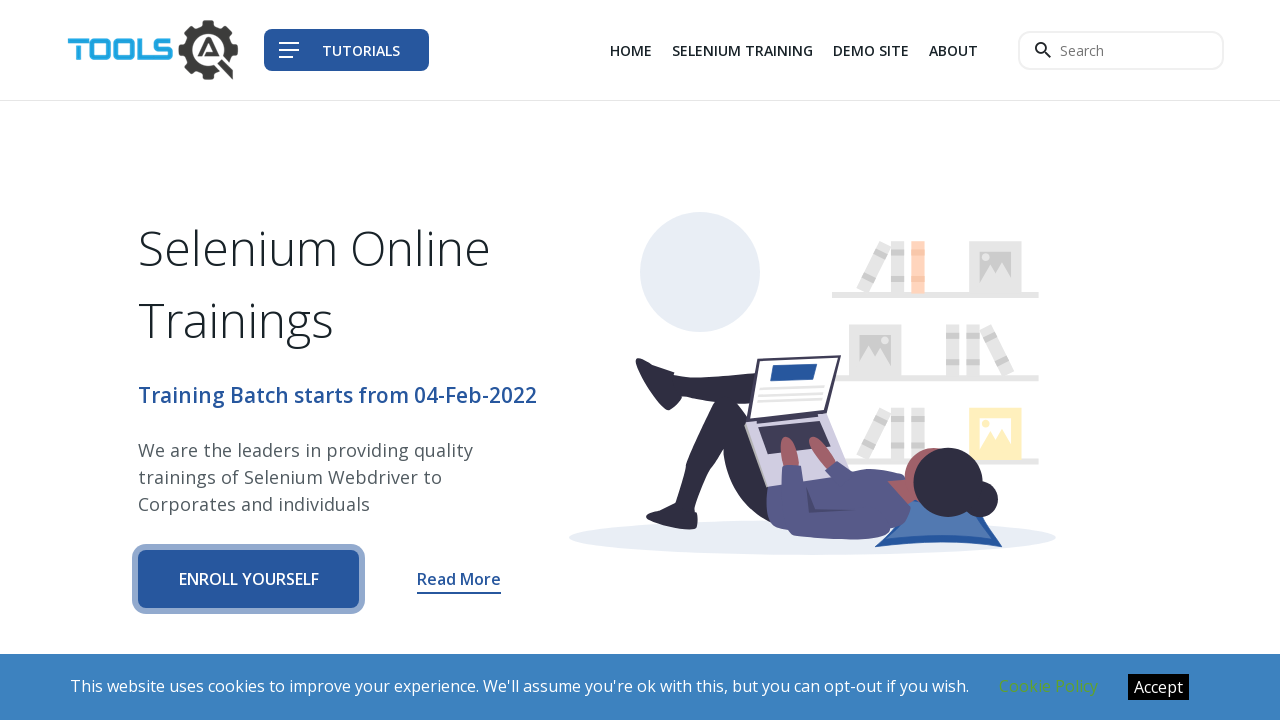

Navigated to https://www.toolsqa.com/
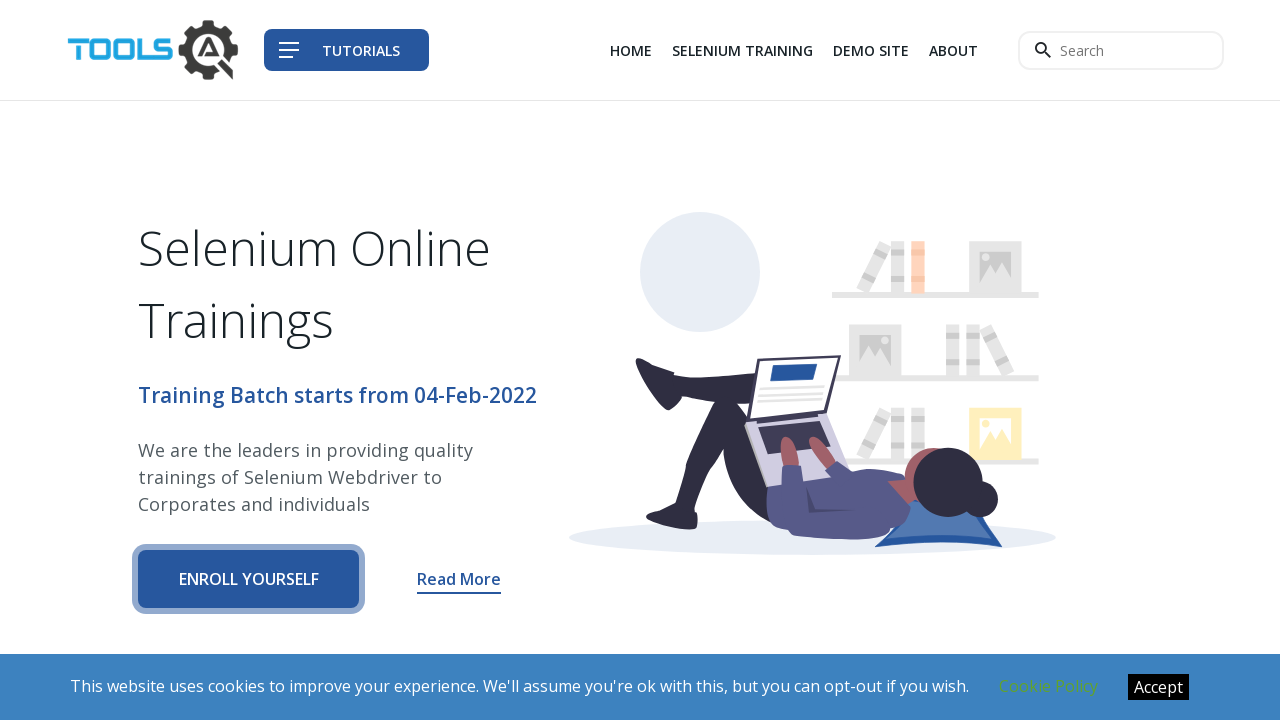

Clicked on the tutorial menu button at (346, 50) on xpath=//a[@class='navbar__tutorial-menu']
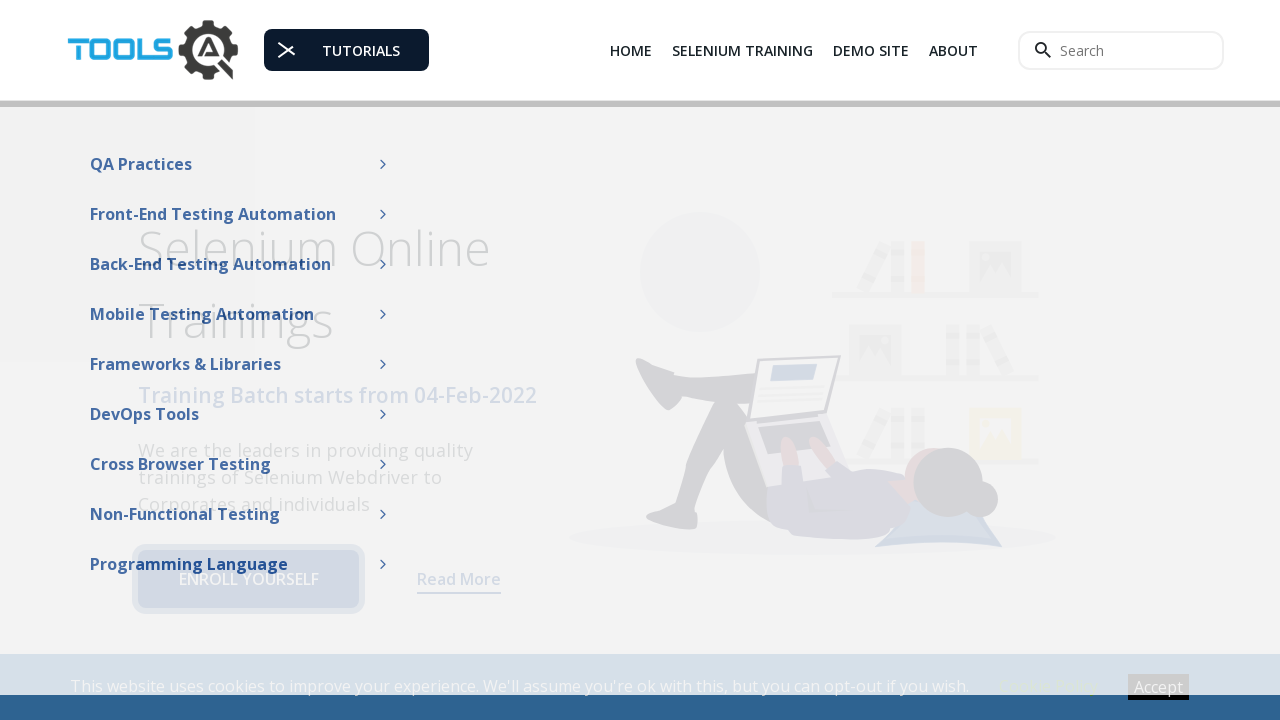

Hovered over QA Practices menu item at (141, 158) on xpath=//span[normalize-space()='QA Practices']
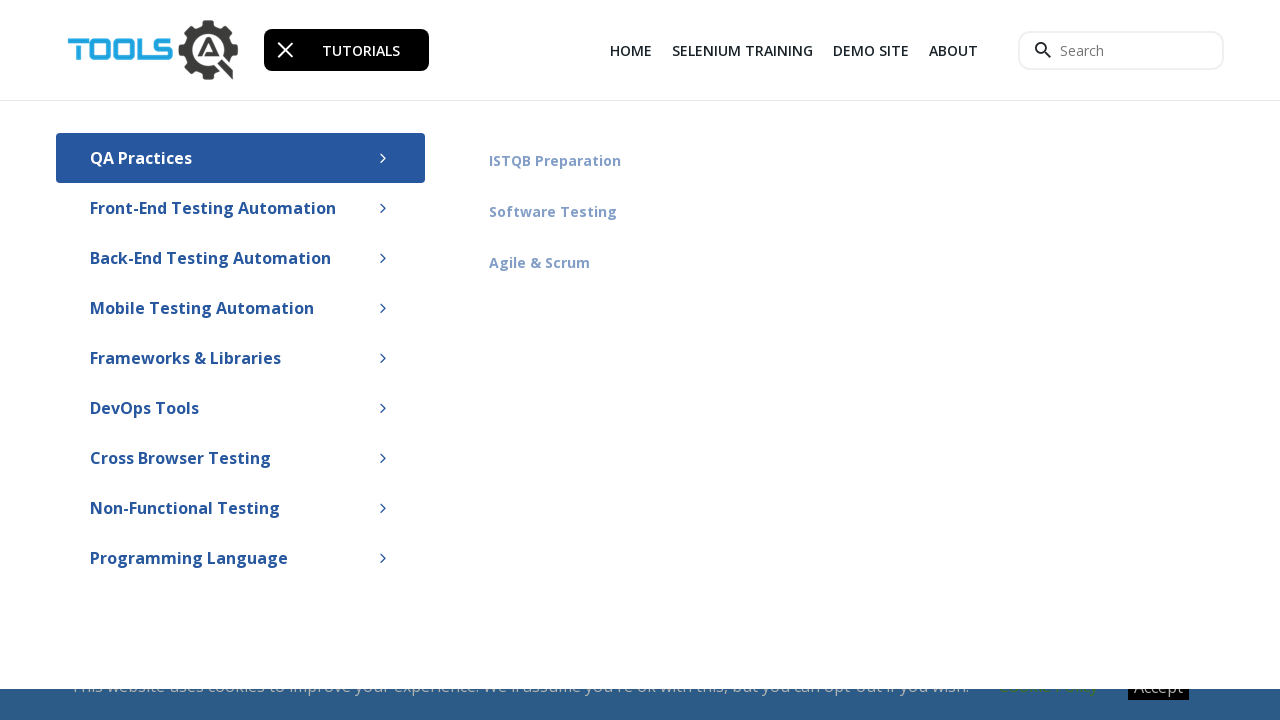

Clicked on ISTQB Preparation submenu item at (555, 158) on ul[class='active'] a[title='ISTQB Preparation']
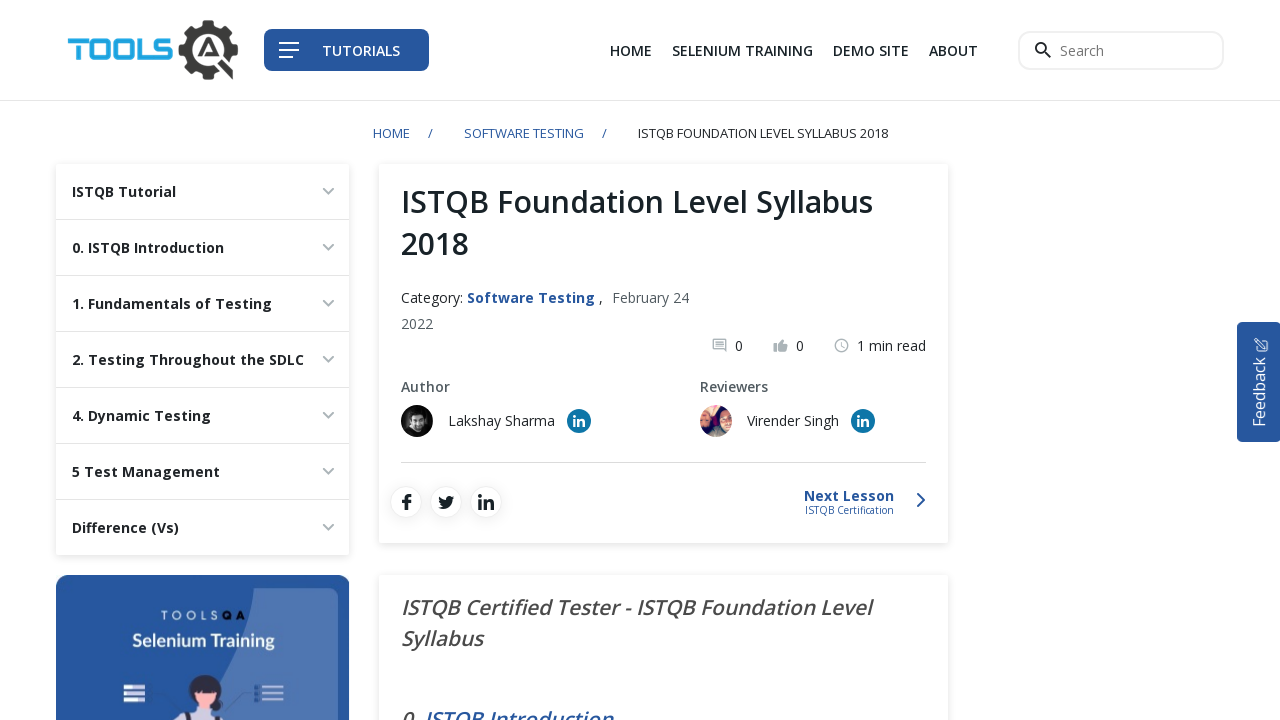

Content element loaded
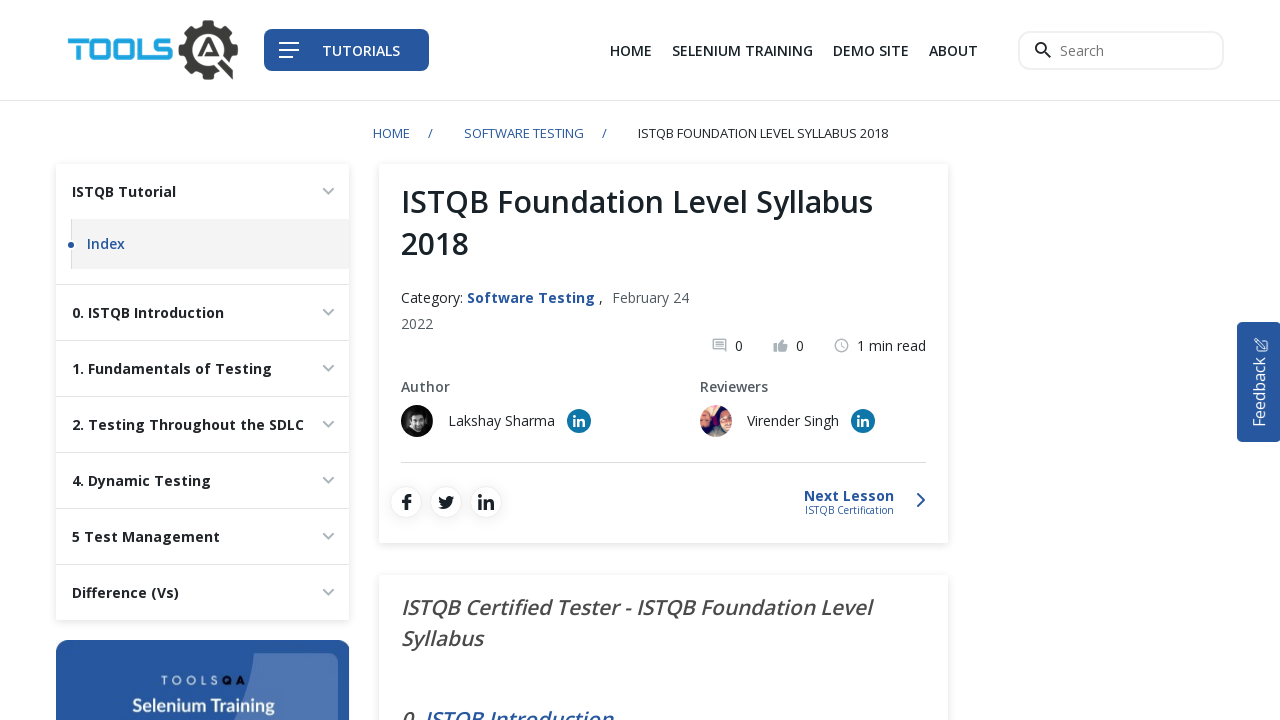

Right-clicked on content element to open context menu at (664, 360) on .col.flex-grow-1.article-body__content
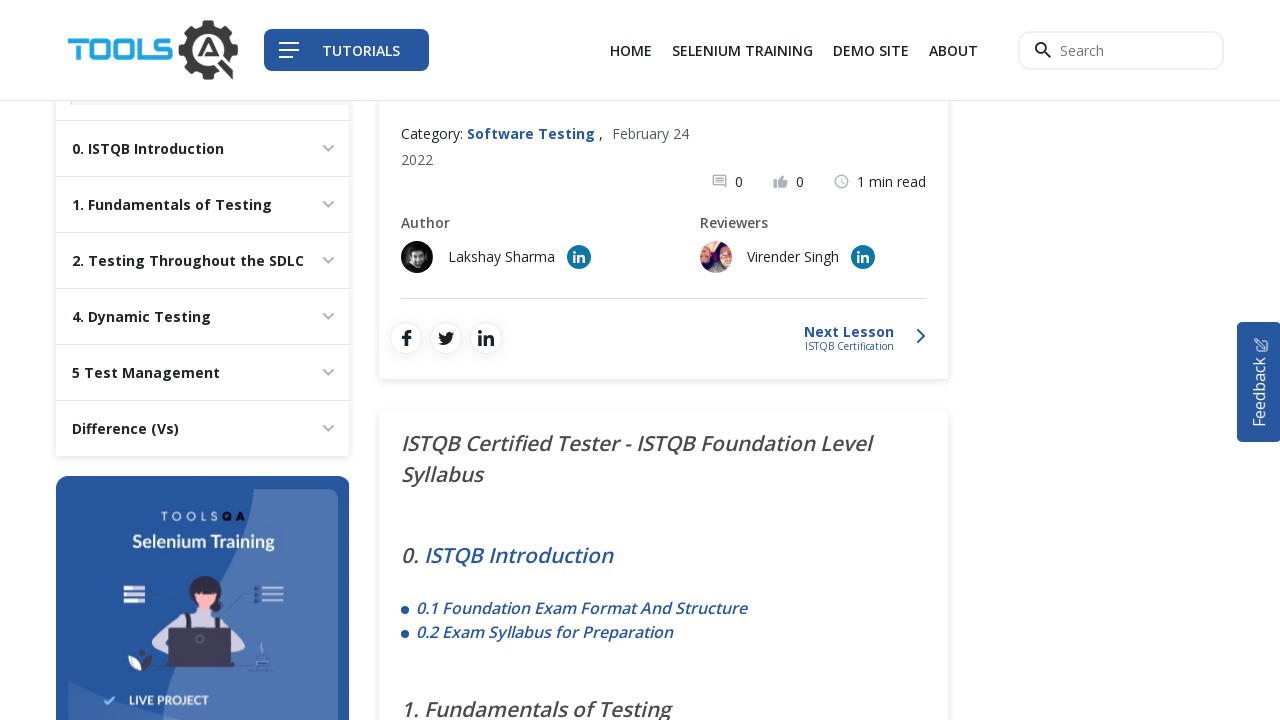

Pressed ArrowDown to navigate to first context menu option
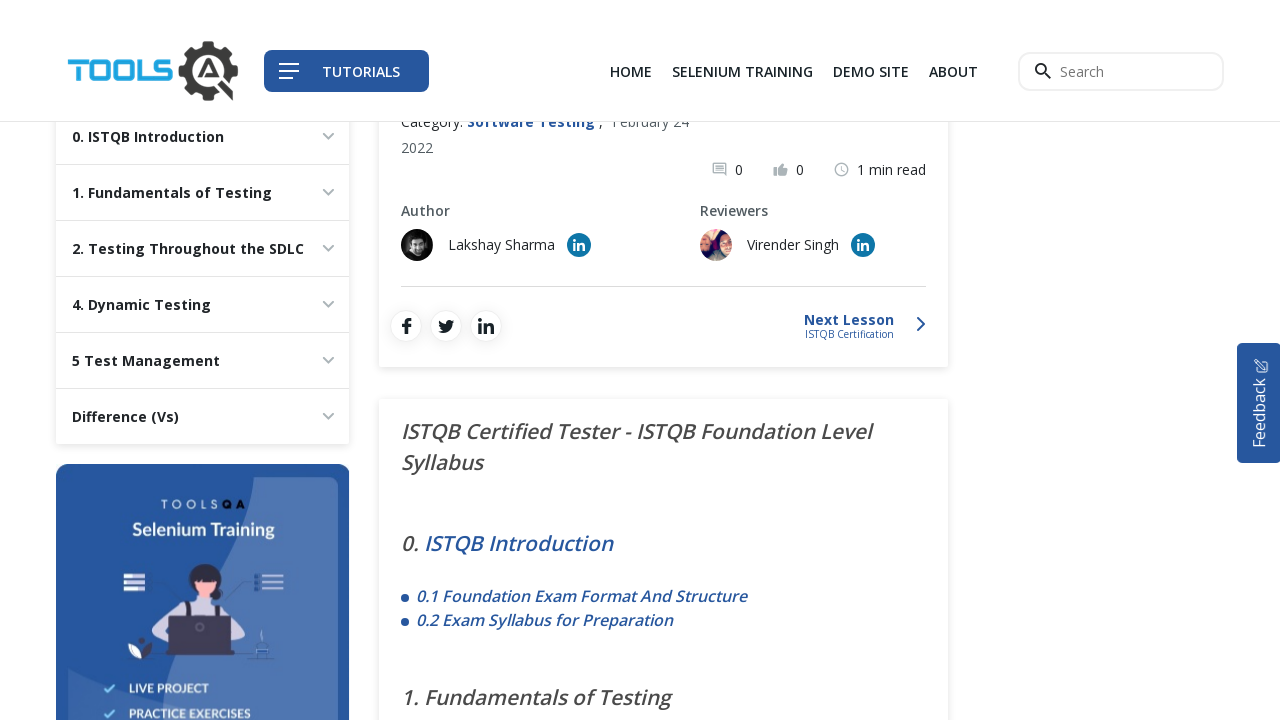

Pressed ArrowDown to navigate to second context menu option
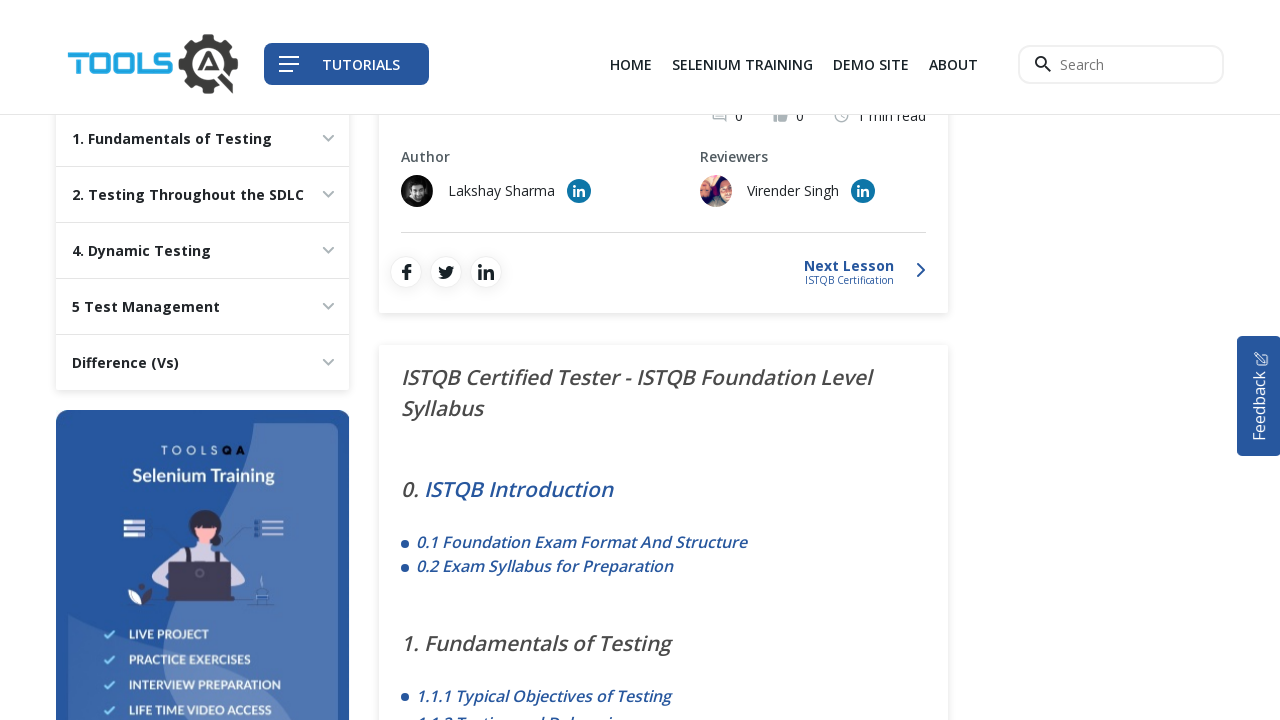

Pressed Enter to select the highlighted context menu option
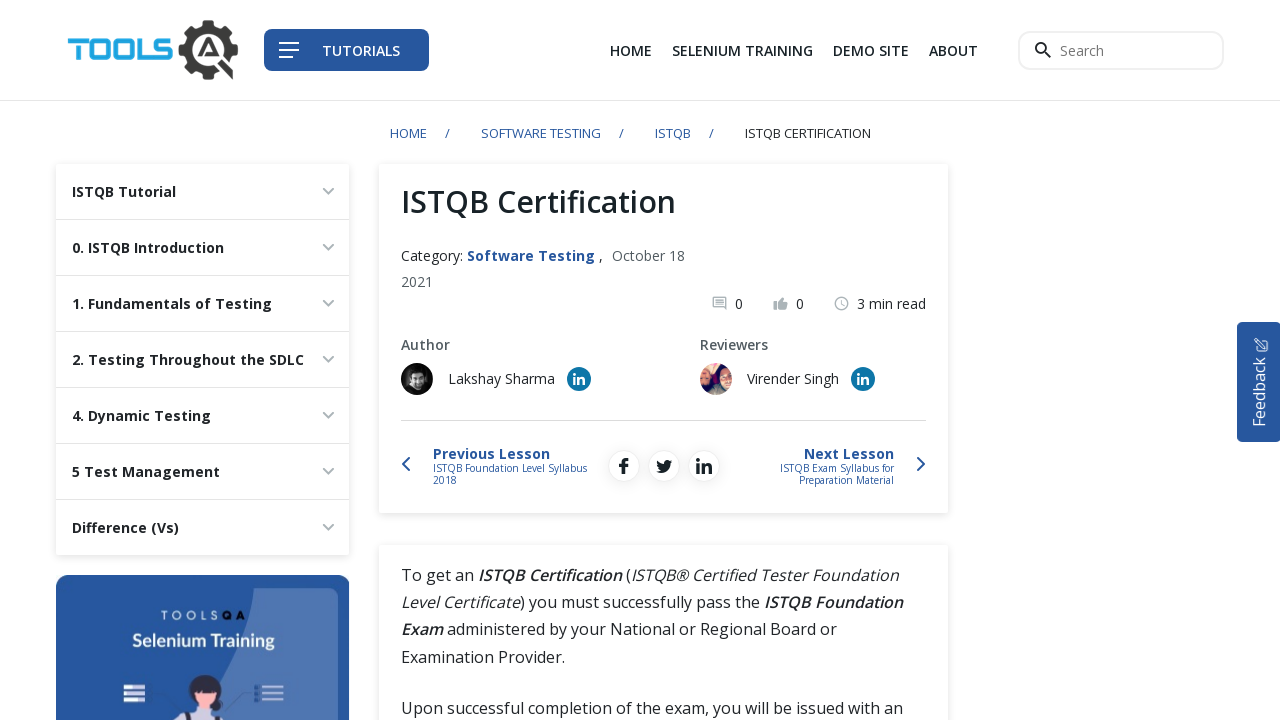

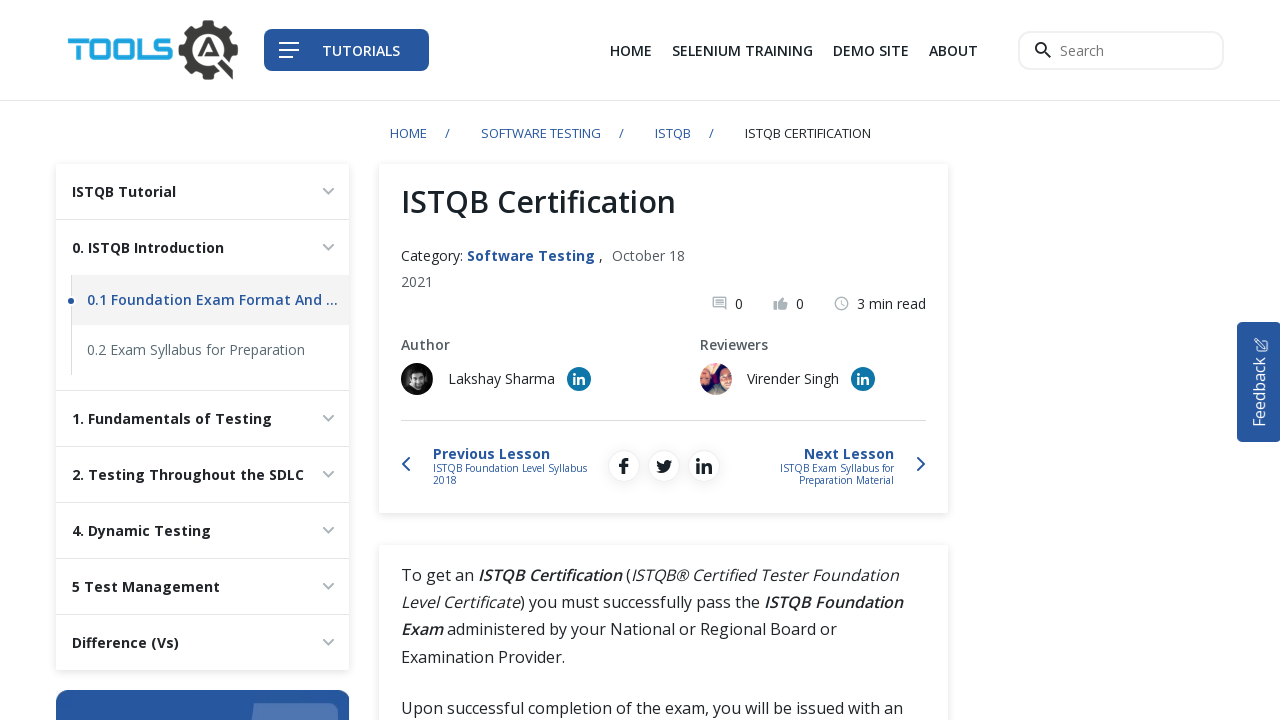